Tests that hovering over the primary button changes its background color

Starting URL: https://njit-final-group-project.vercel.app

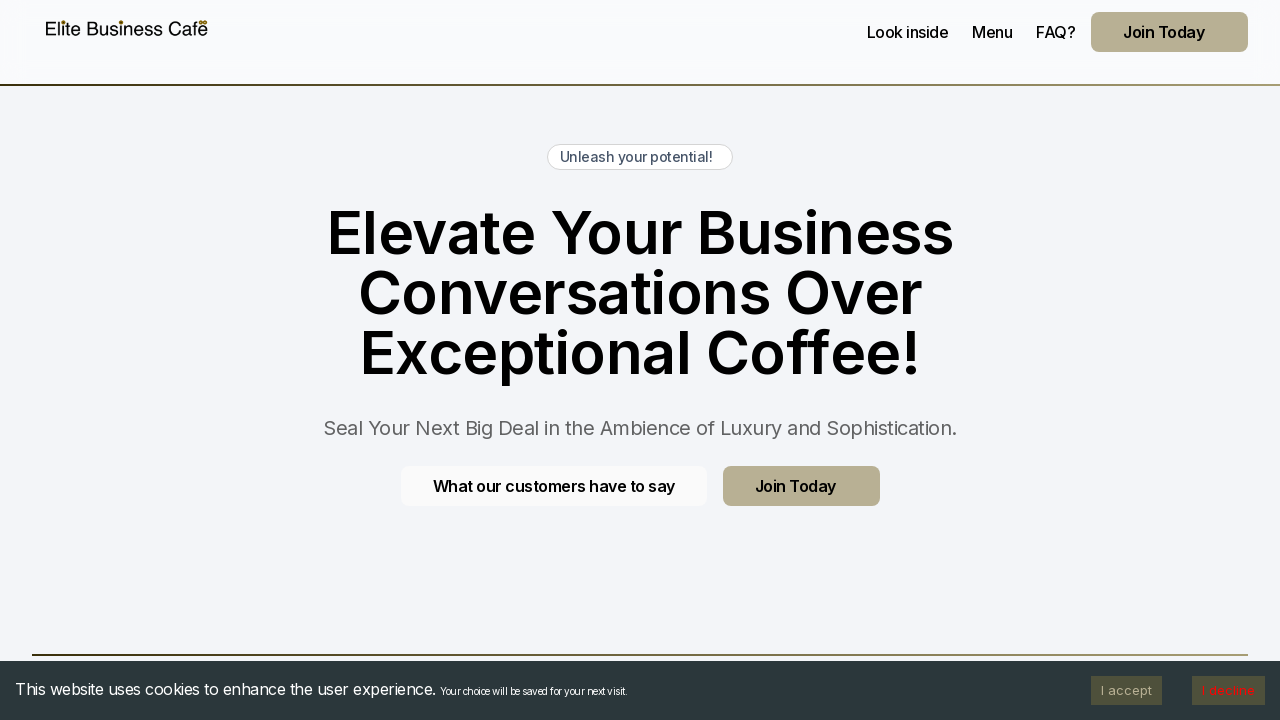

Hovered over primary button to trigger hover effect at (554, 486) on .btn.btn--primary[href="/#testimonials"]
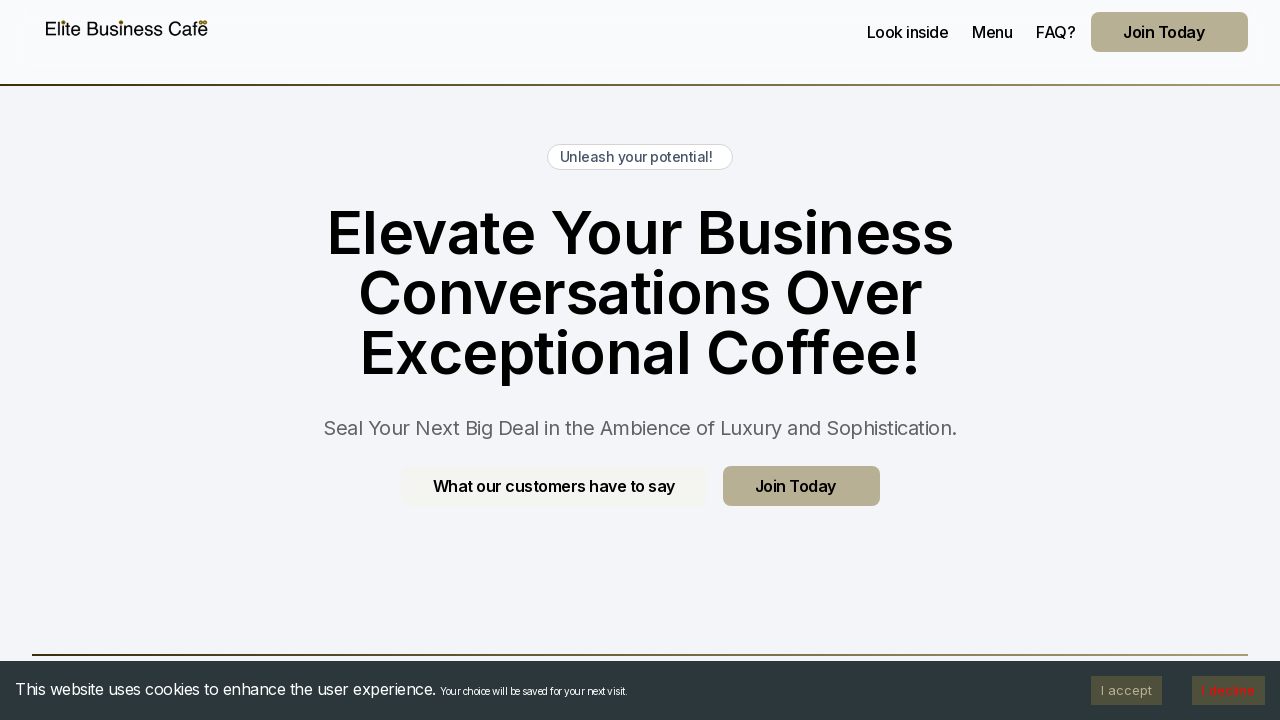

Waited 500ms for hover effect to apply
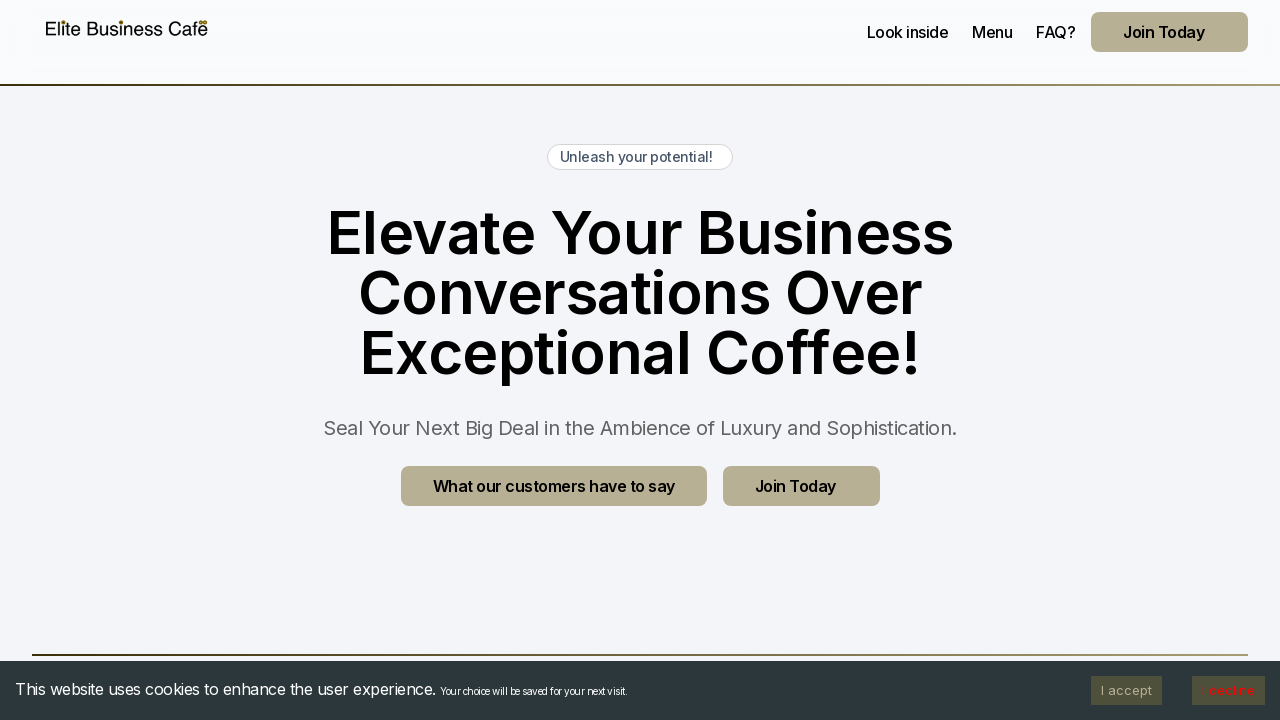

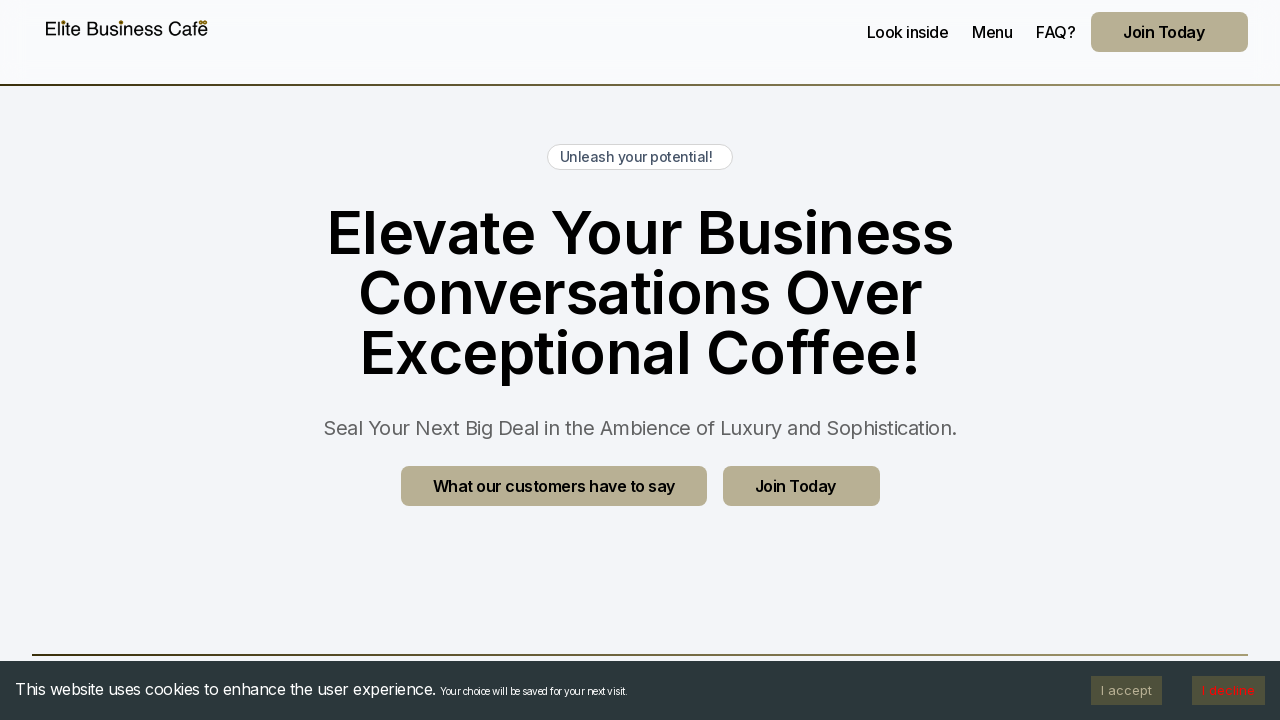